Tests login form validation by entering username and password, clearing only the password field, and verifying the "Password is required" error message appears

Starting URL: https://www.saucedemo.com/

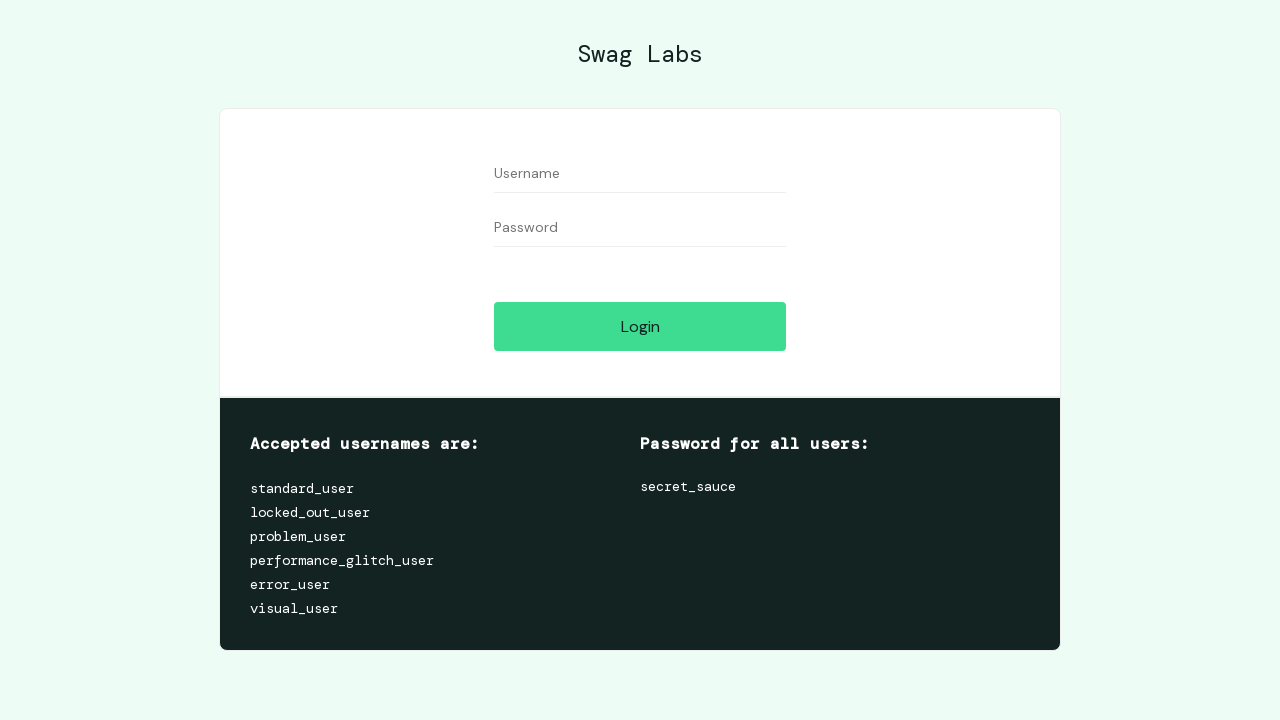

Filled username field with 'standard_user' on input[data-test='username']
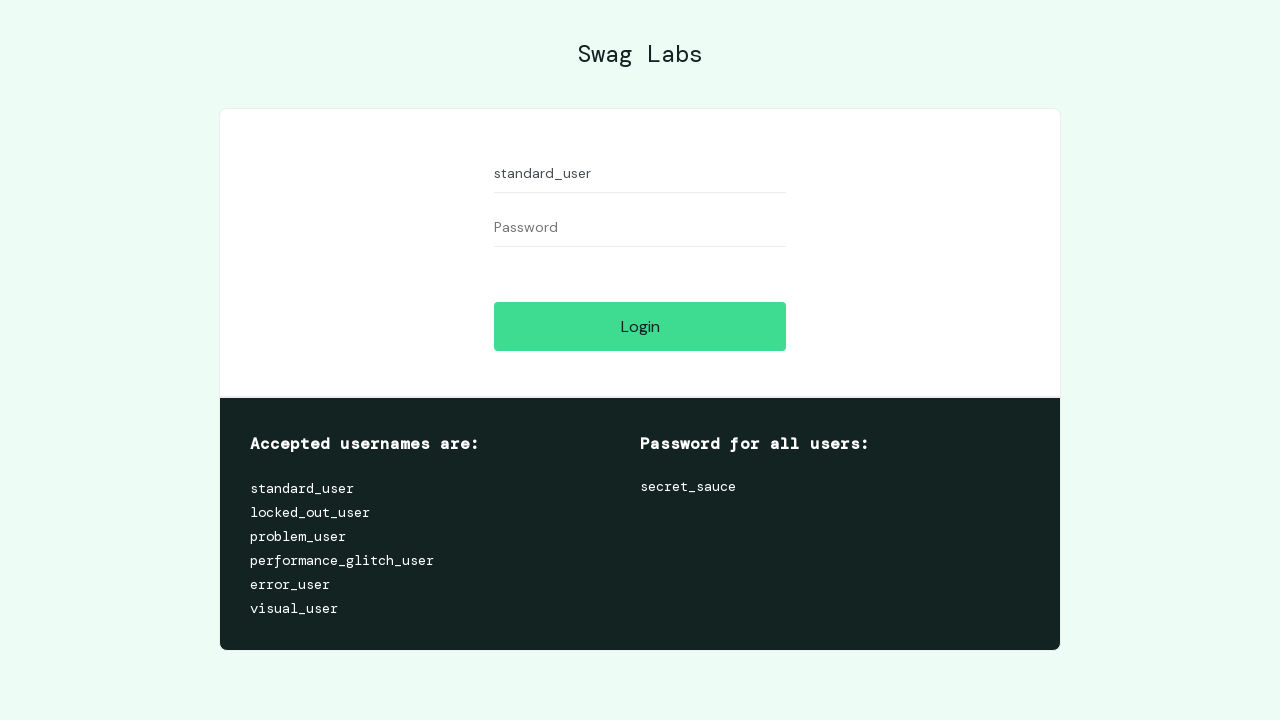

Filled password field with 'somepassword' on input[data-test='password']
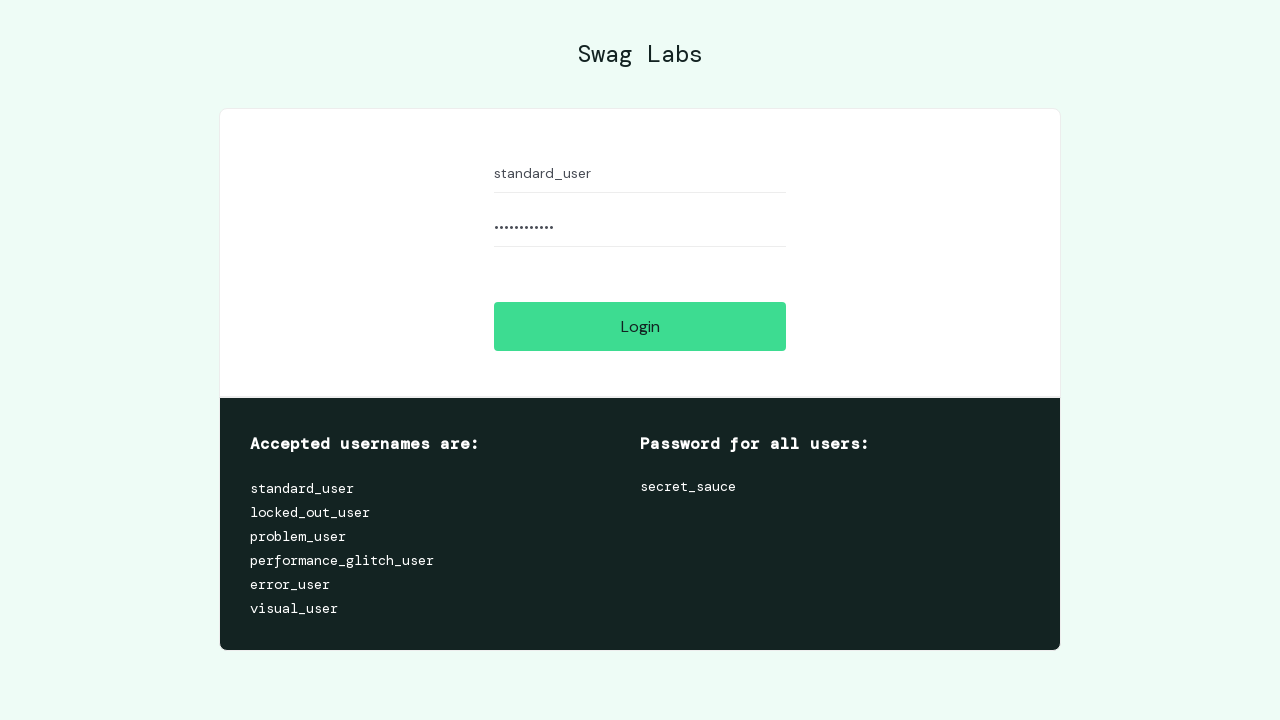

Cleared password field on input[data-test='password']
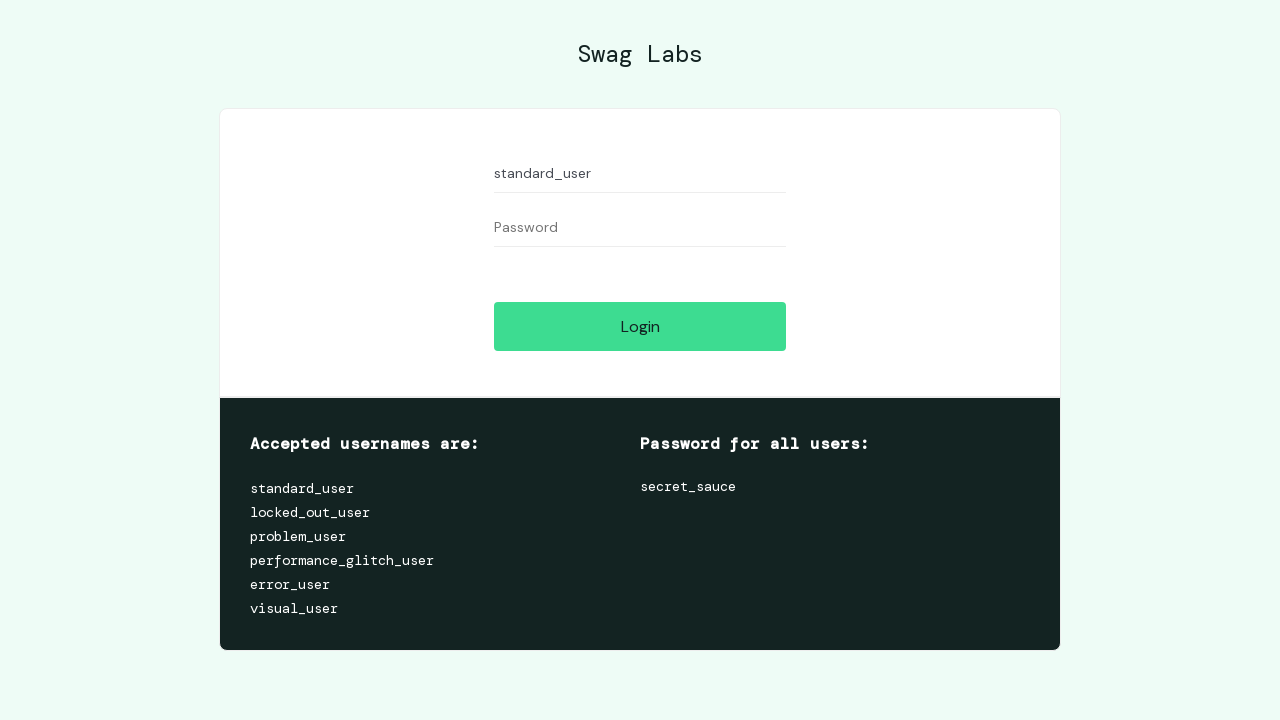

Clicked login button at (640, 326) on input[data-test='login-button']
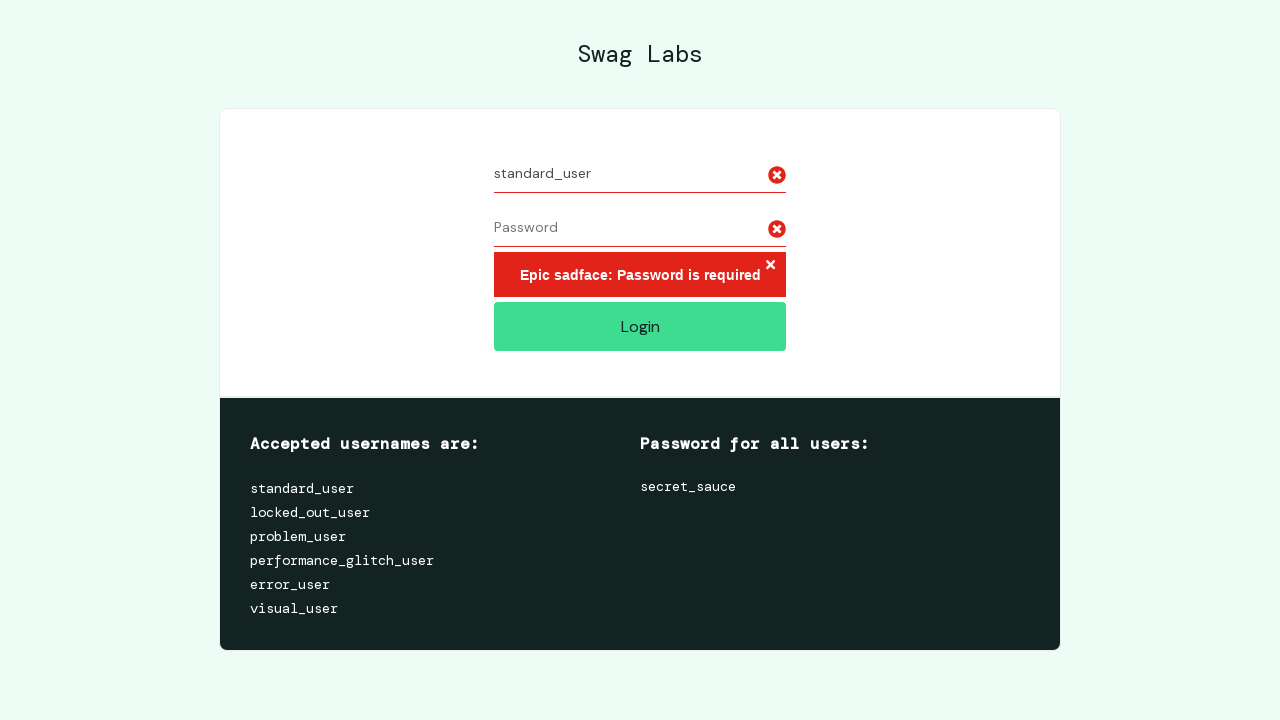

Error message element appeared
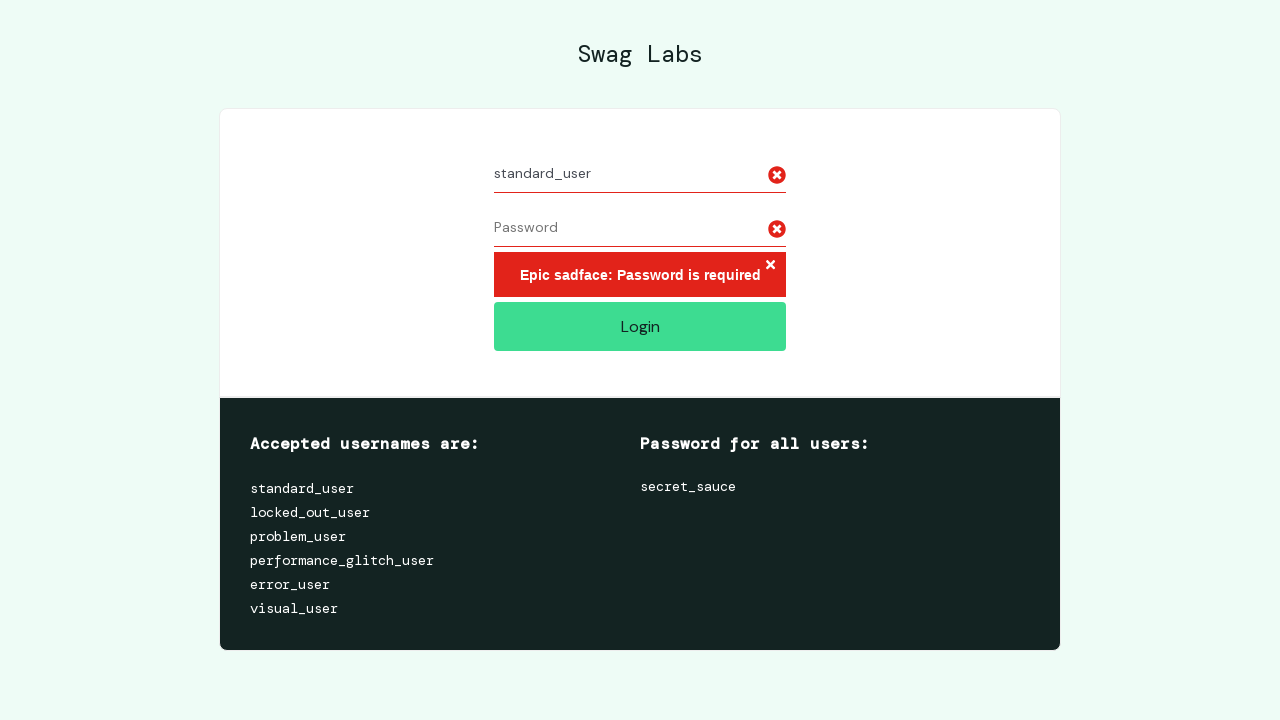

Retrieved error message text content
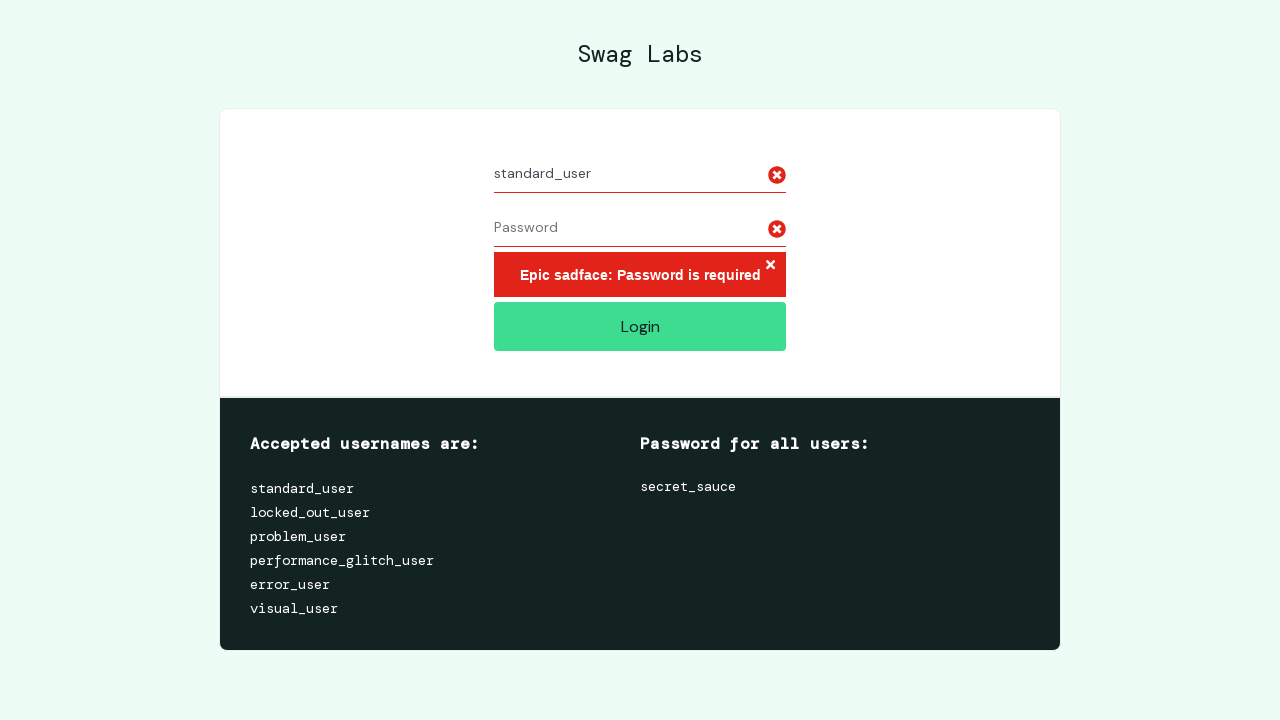

Verified 'Password is required' error message is present
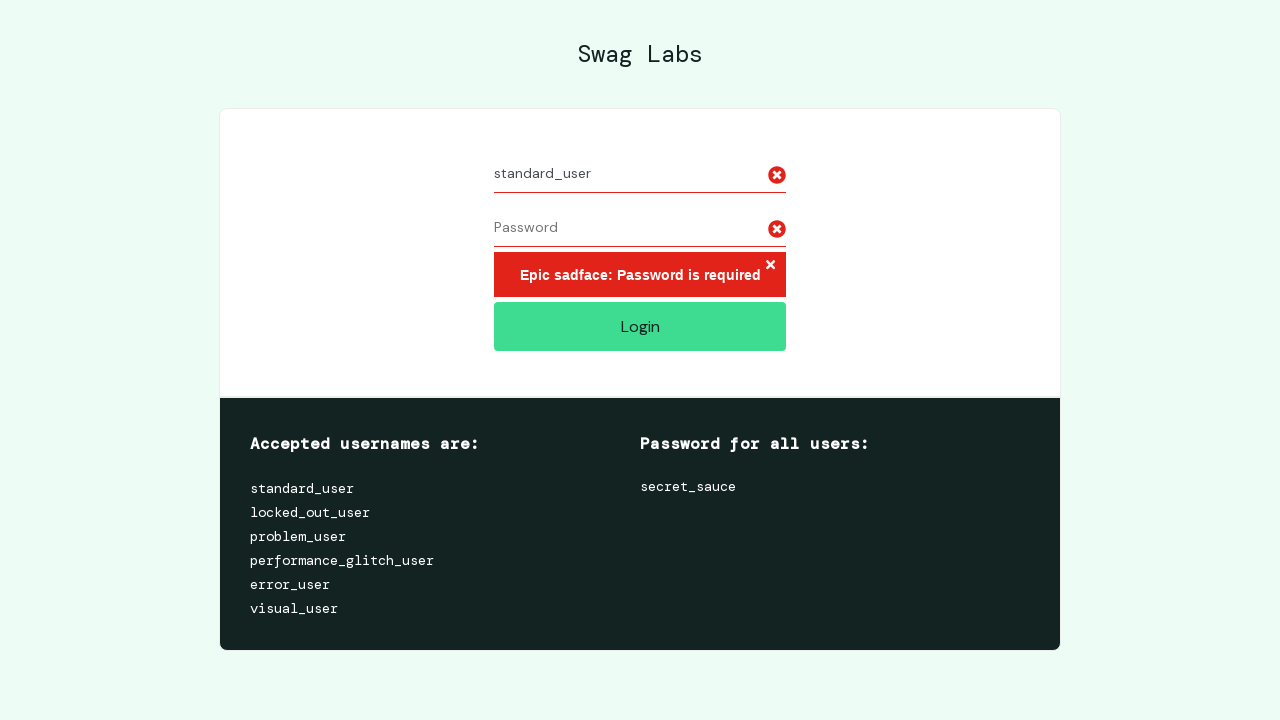

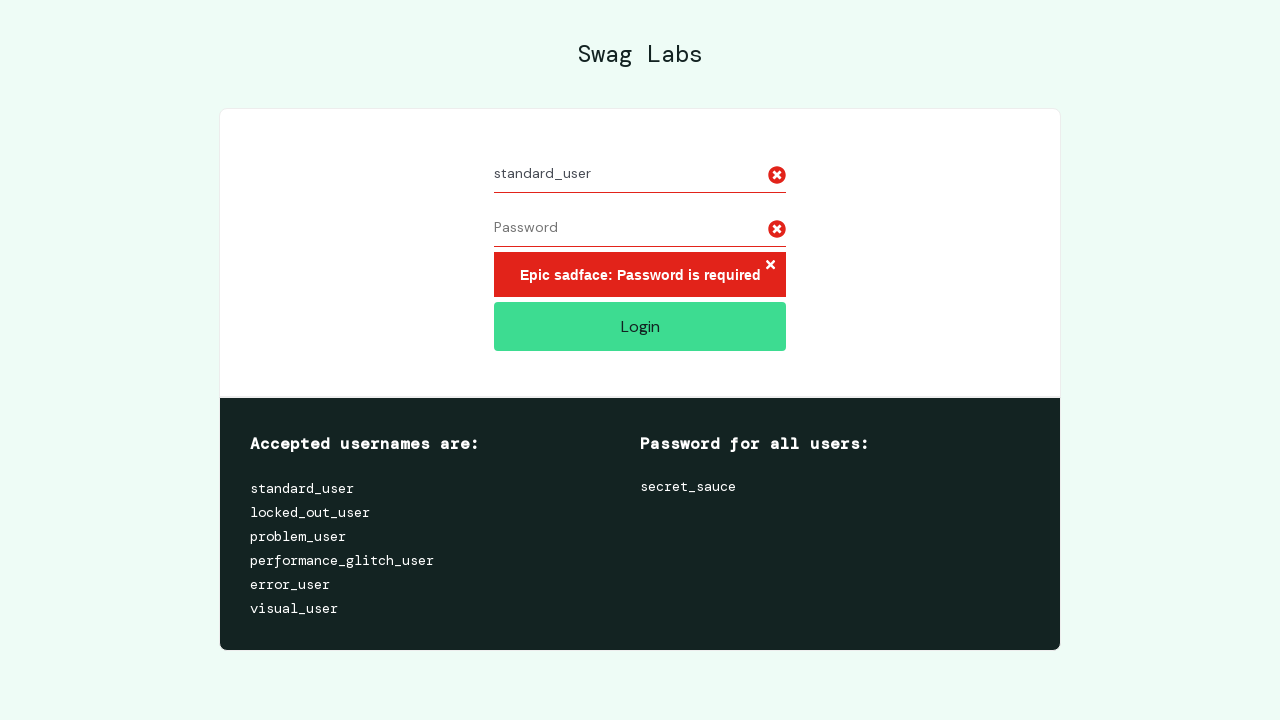